Navigates to ChartInk 5-year breakout new screener page and clicks on all filter icons to expand the filter criteria

Starting URL: https://chartink.com/screener/5-year-brackout-new

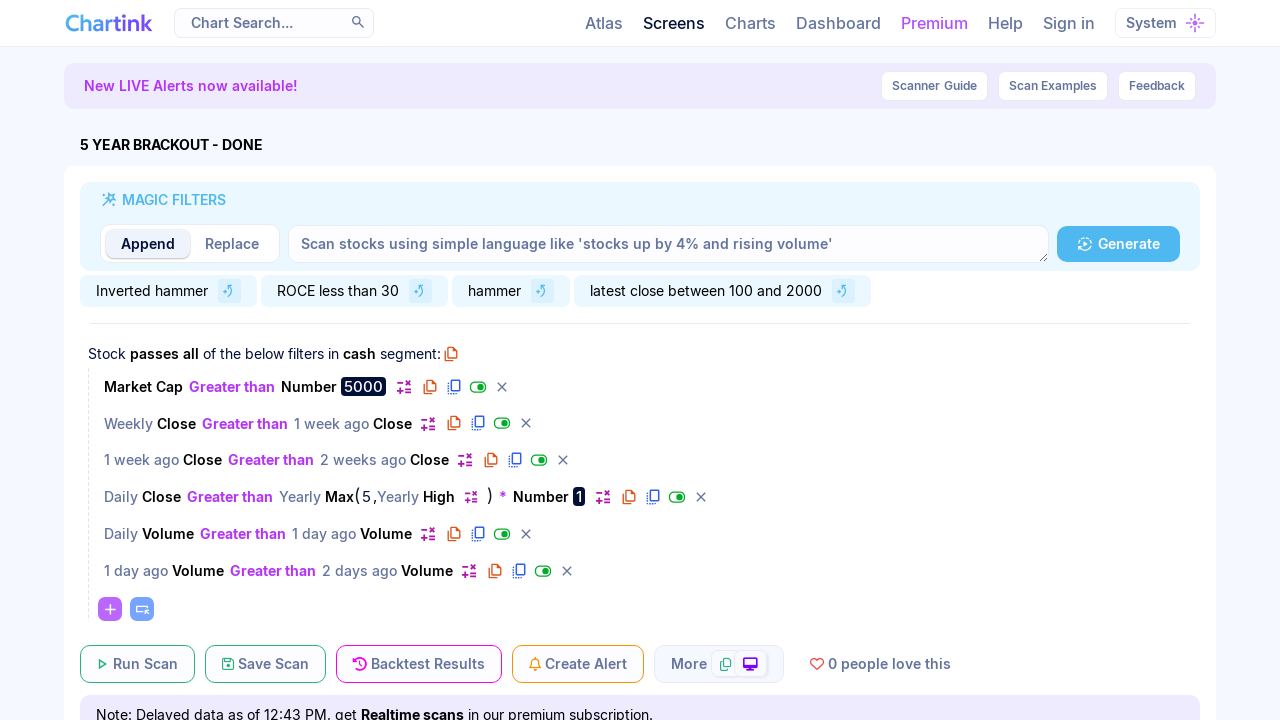

Waited for atlas-heading div to appear
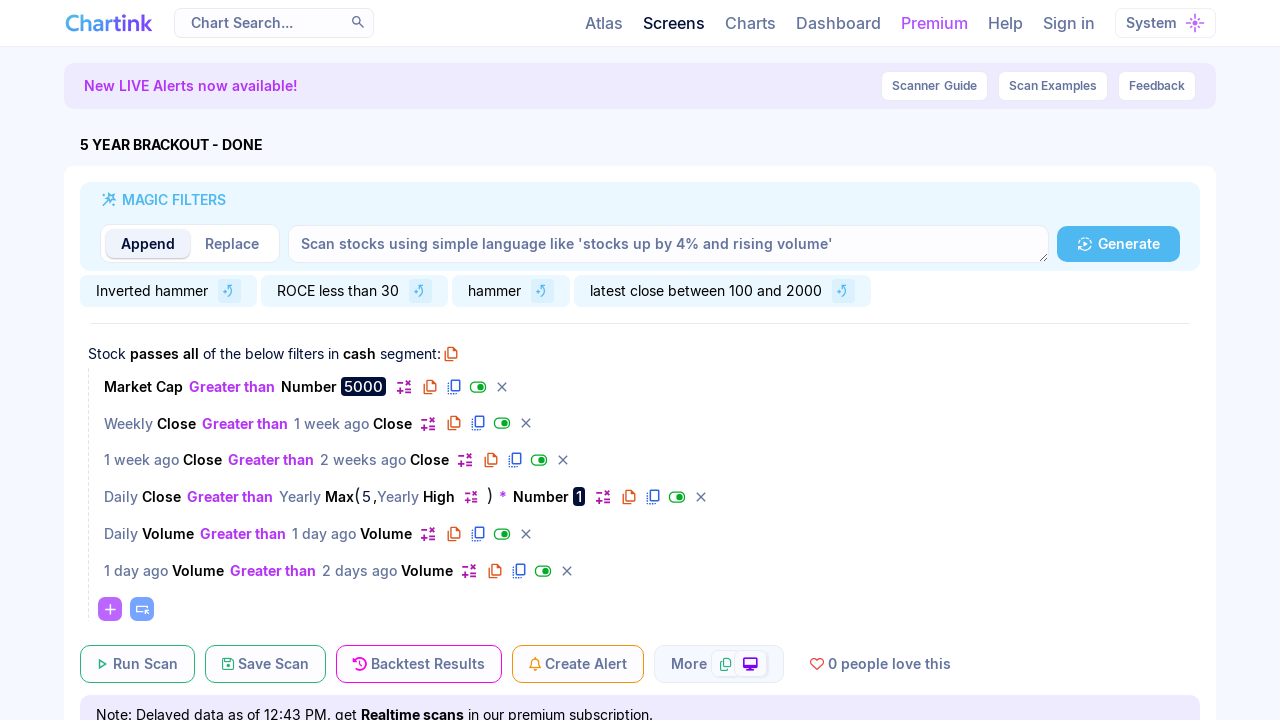

Located atlas-heading div element
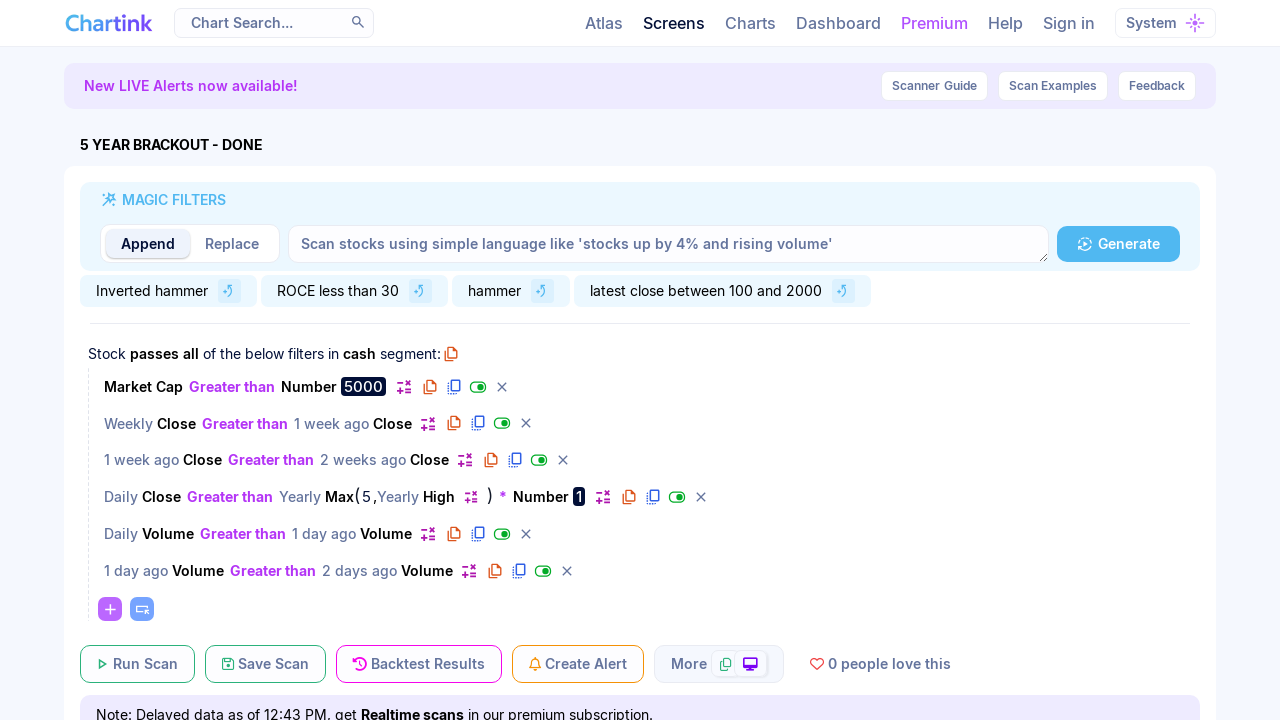

Located all filter icons within atlas-heading
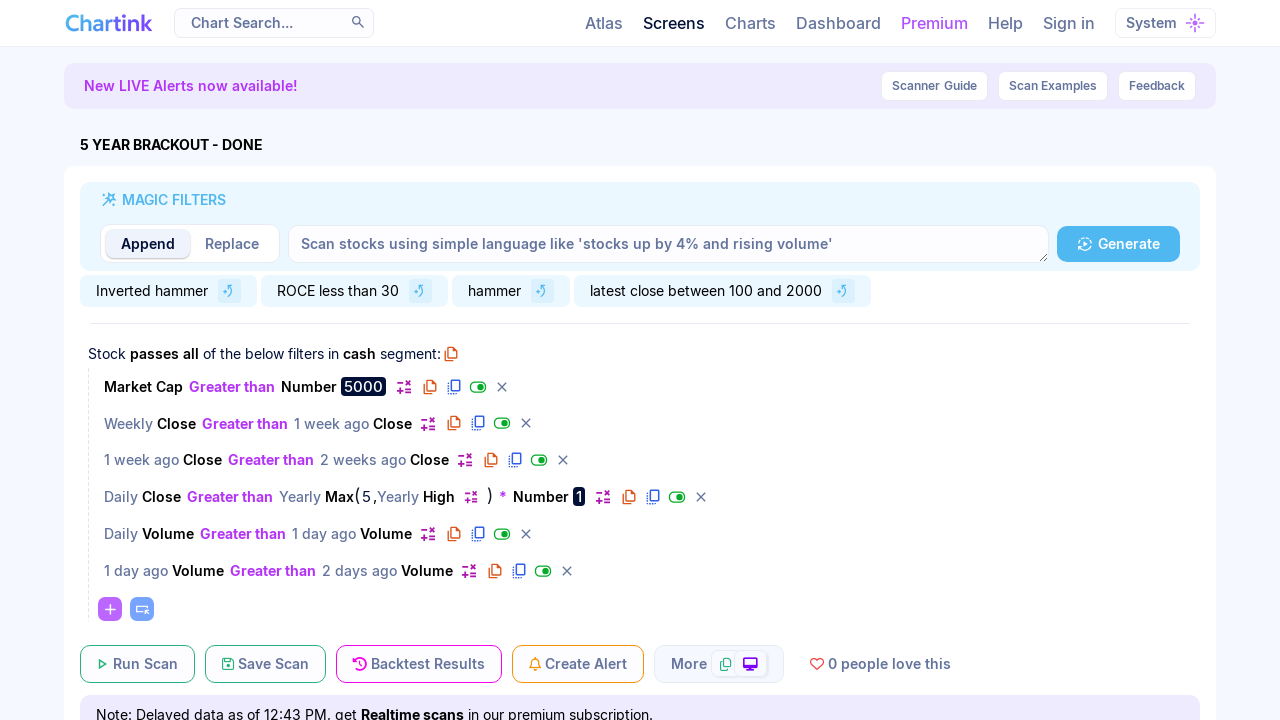

Found 0 filter icons to expand
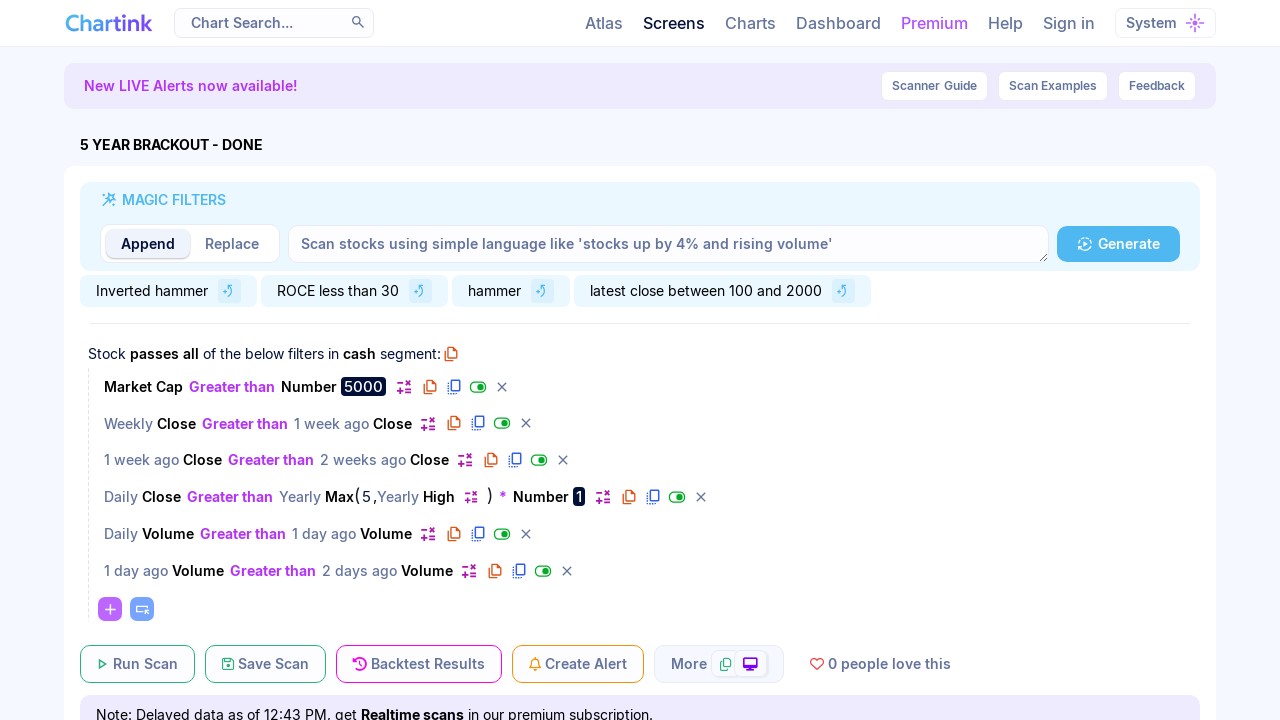

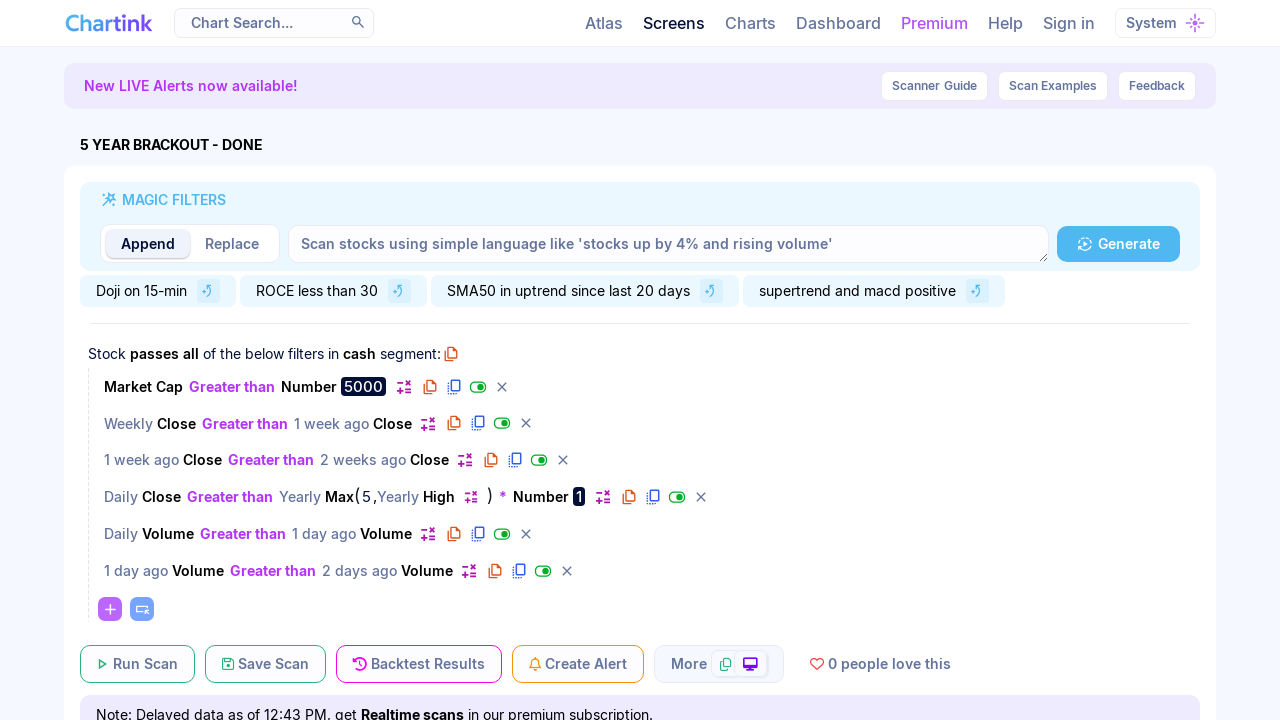